Tests GitHub username search functionality by filling in a username and clicking the search button

Starting URL: https://letcode.in/elements

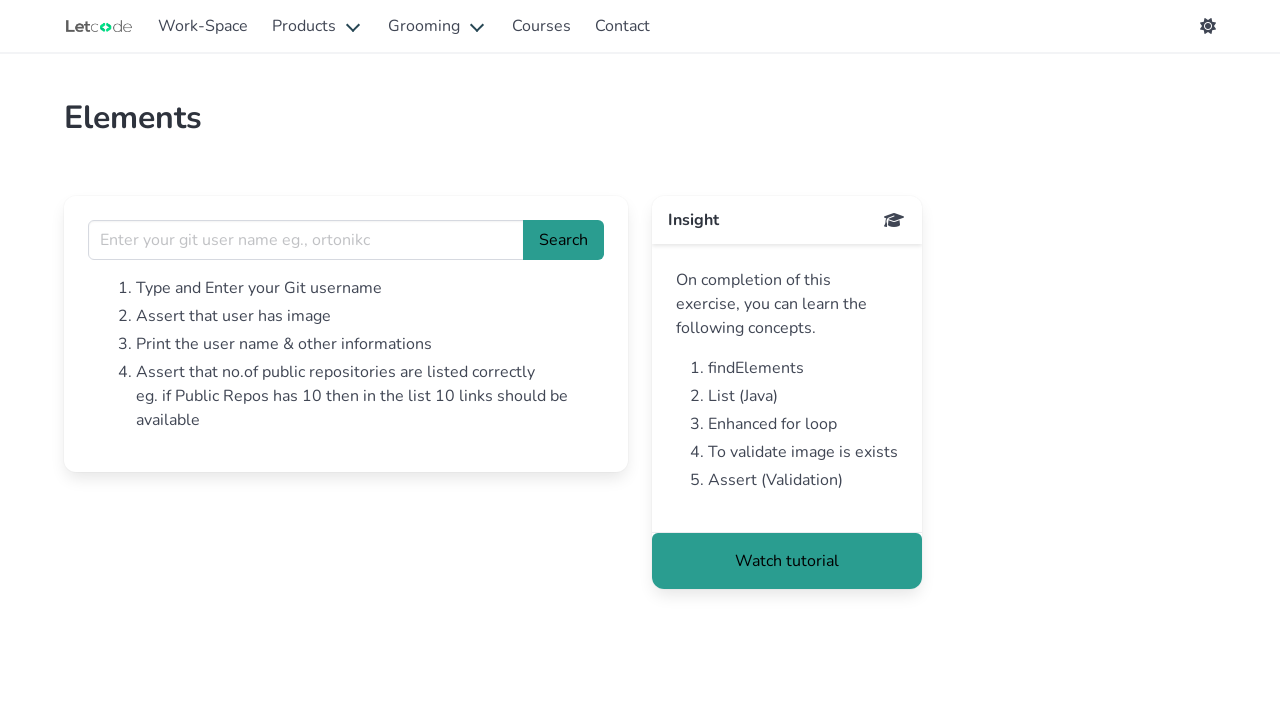

Filled GitHub username field with 'torvalds' on input[name='username']
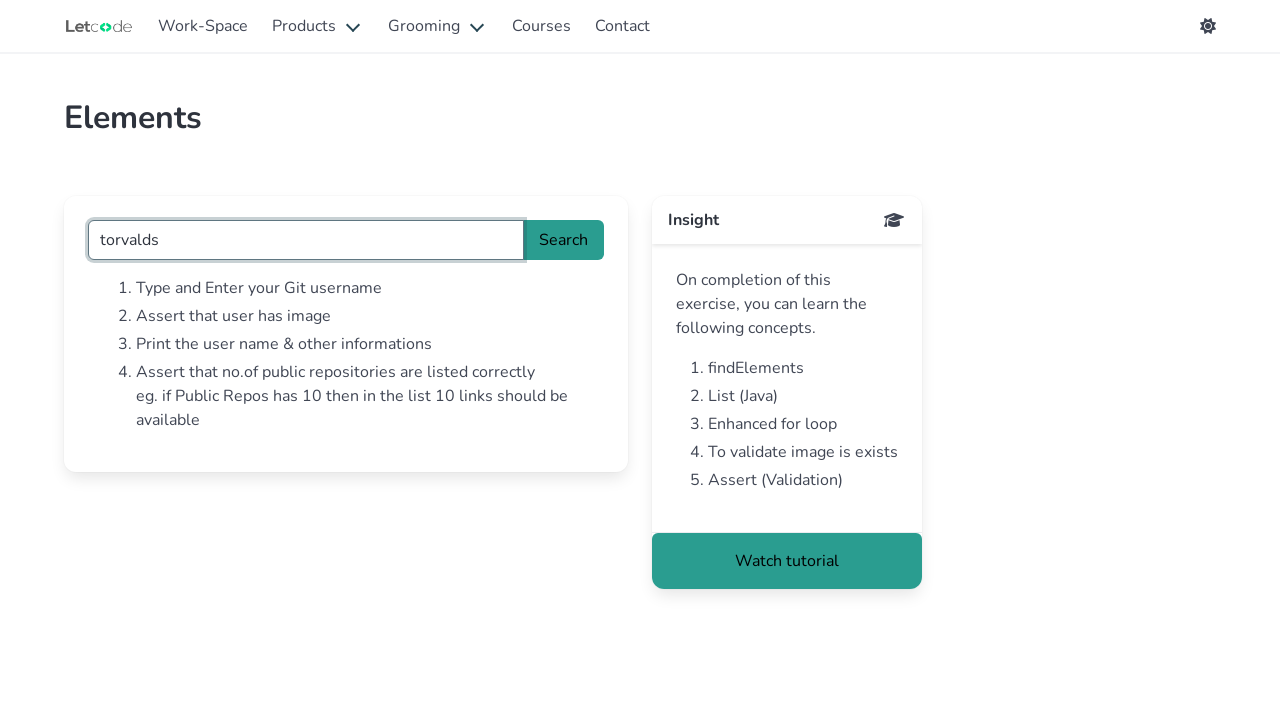

Clicked Search button to search for GitHub username at (564, 240) on text=Search
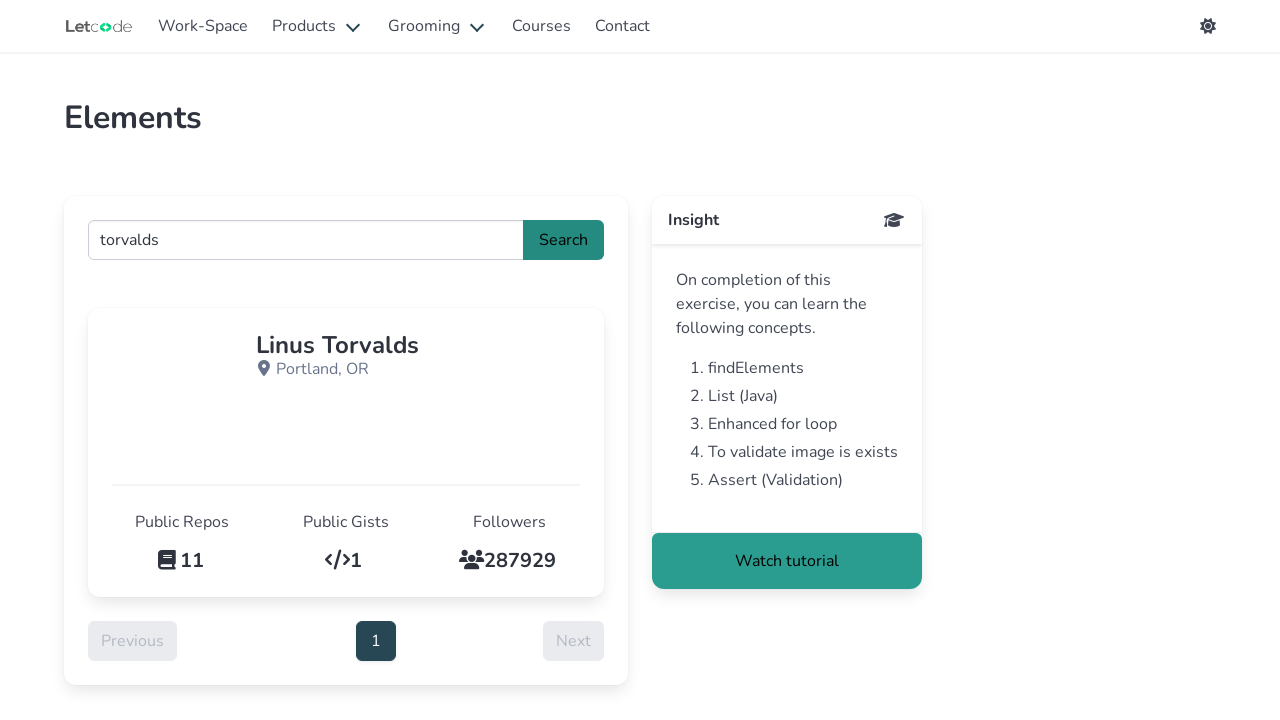

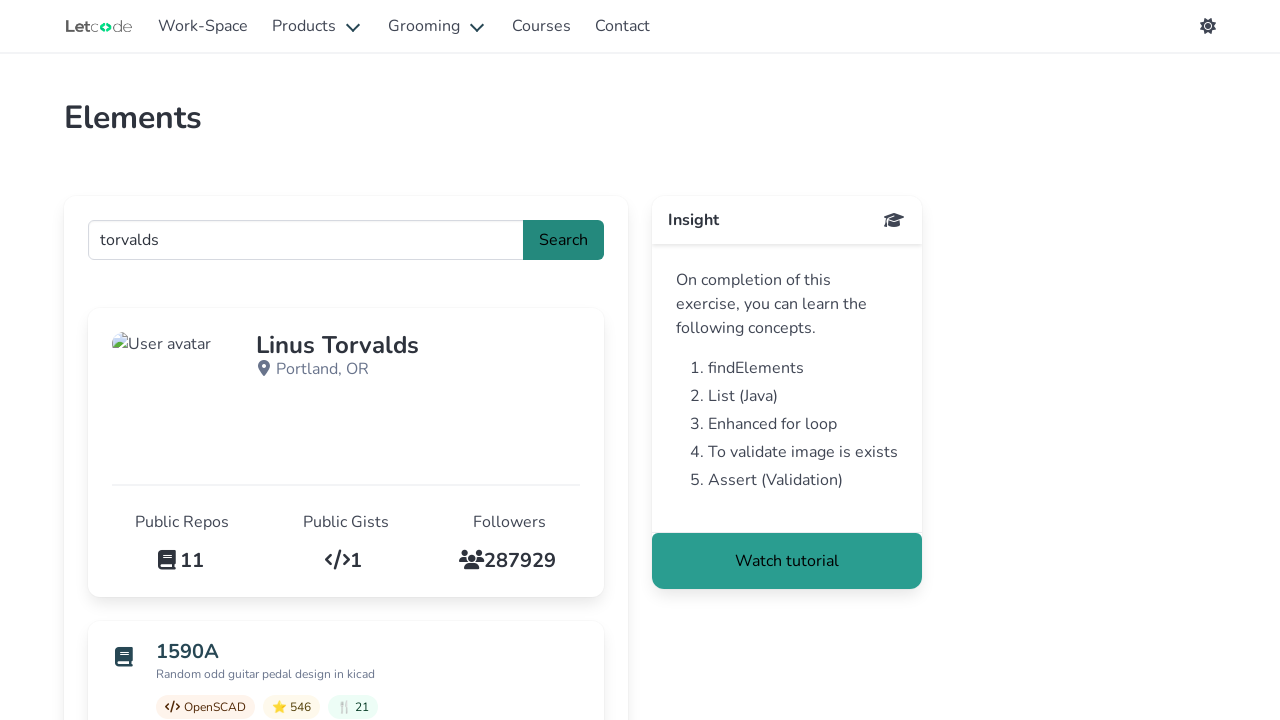